Clicks the Get Started link on the Playwright homepage

Starting URL: https://playwright.dev/

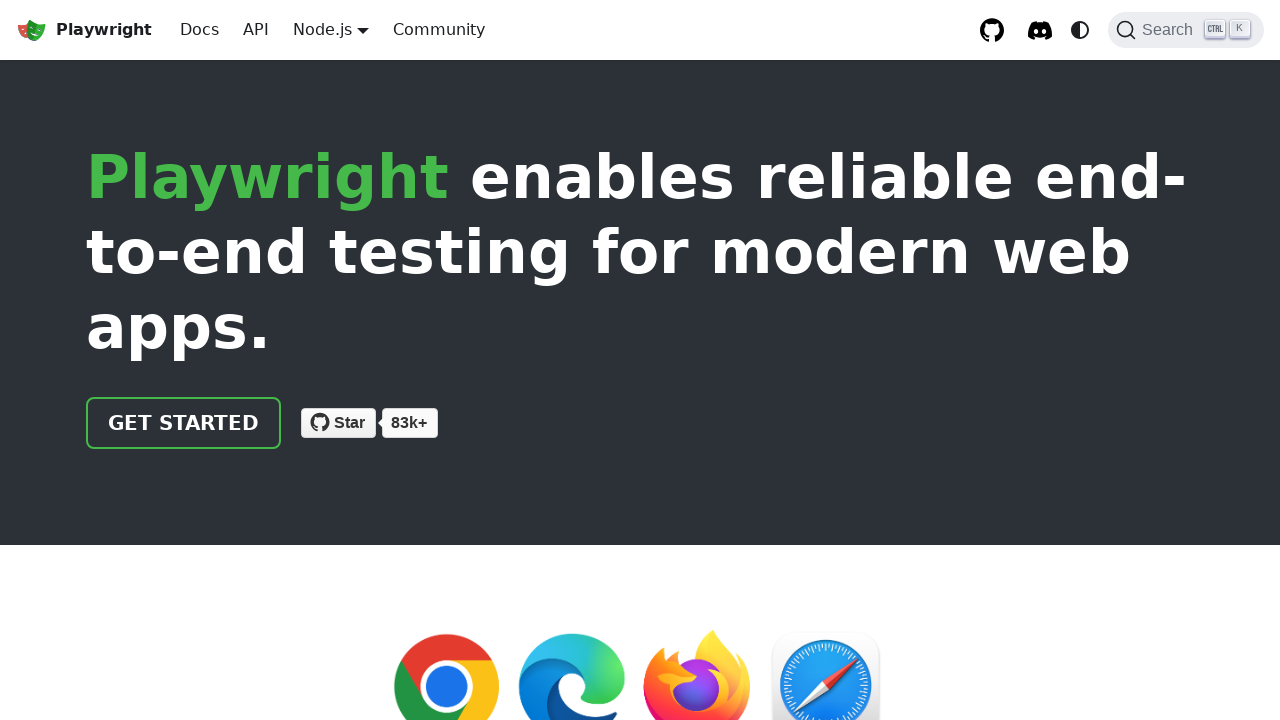

Clicked the Get Started link on the Playwright homepage at (184, 423) on text=Get Started
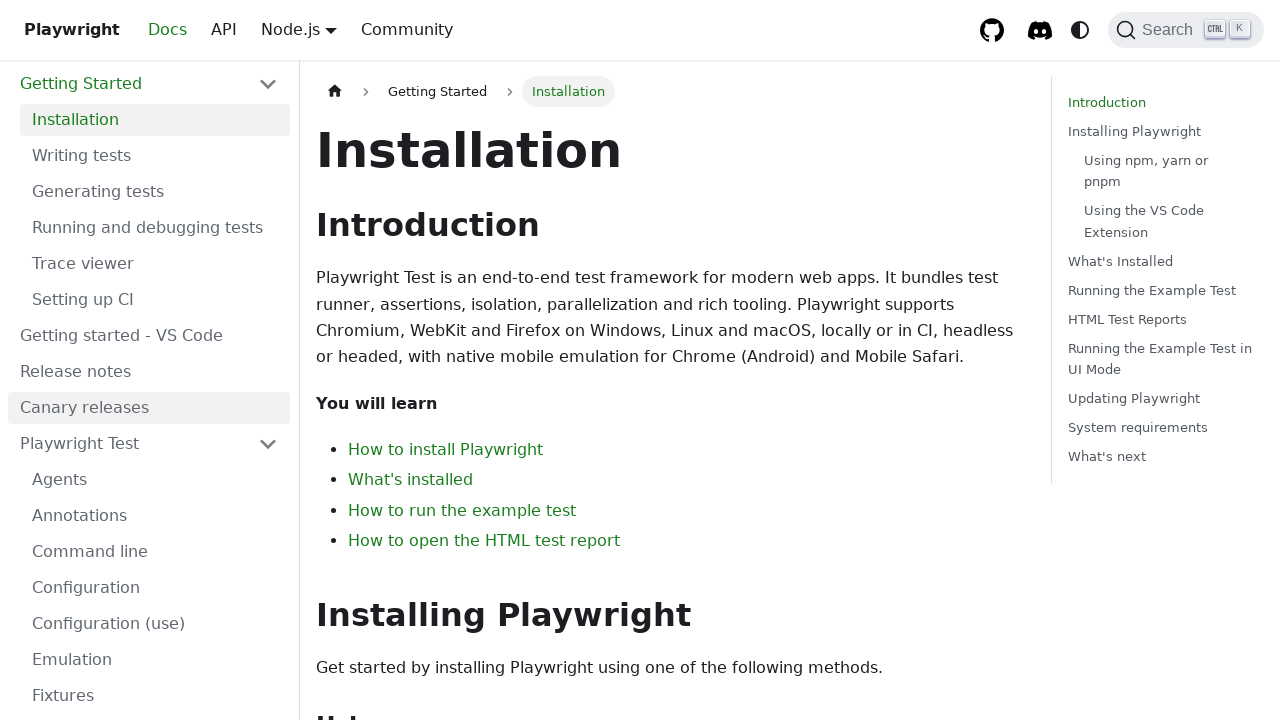

Waited for page to load and DOM content to be ready
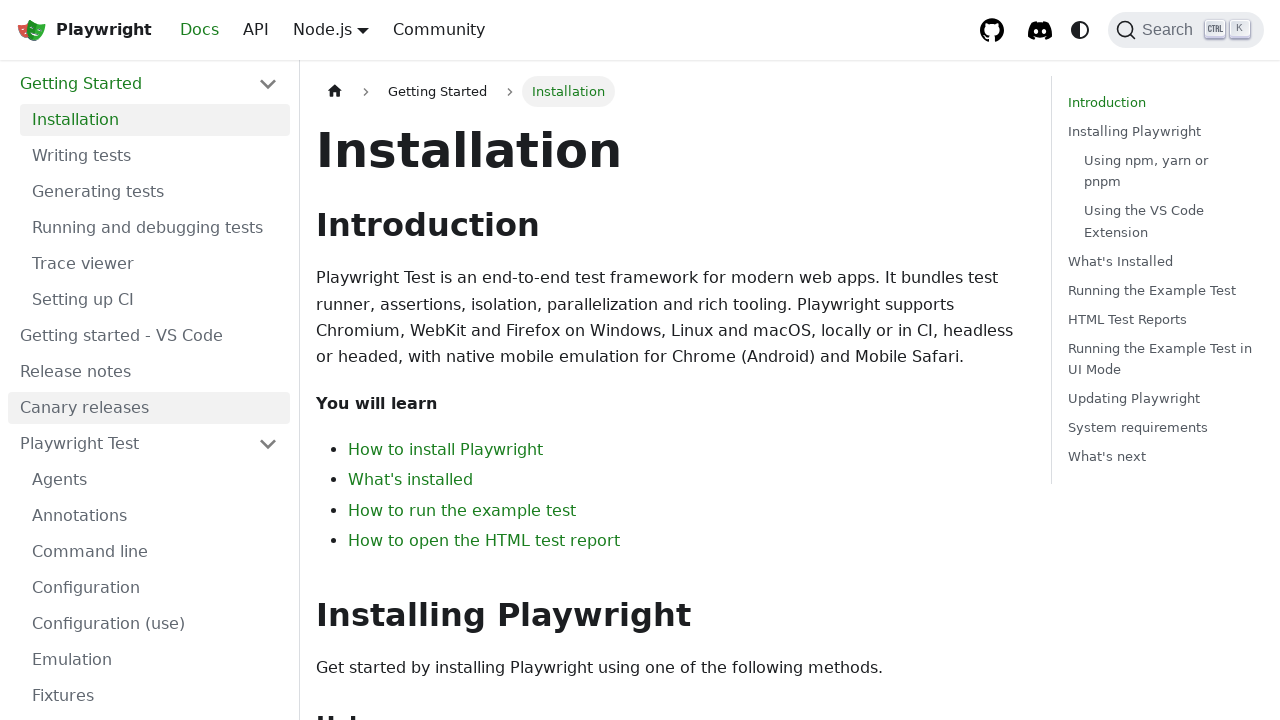

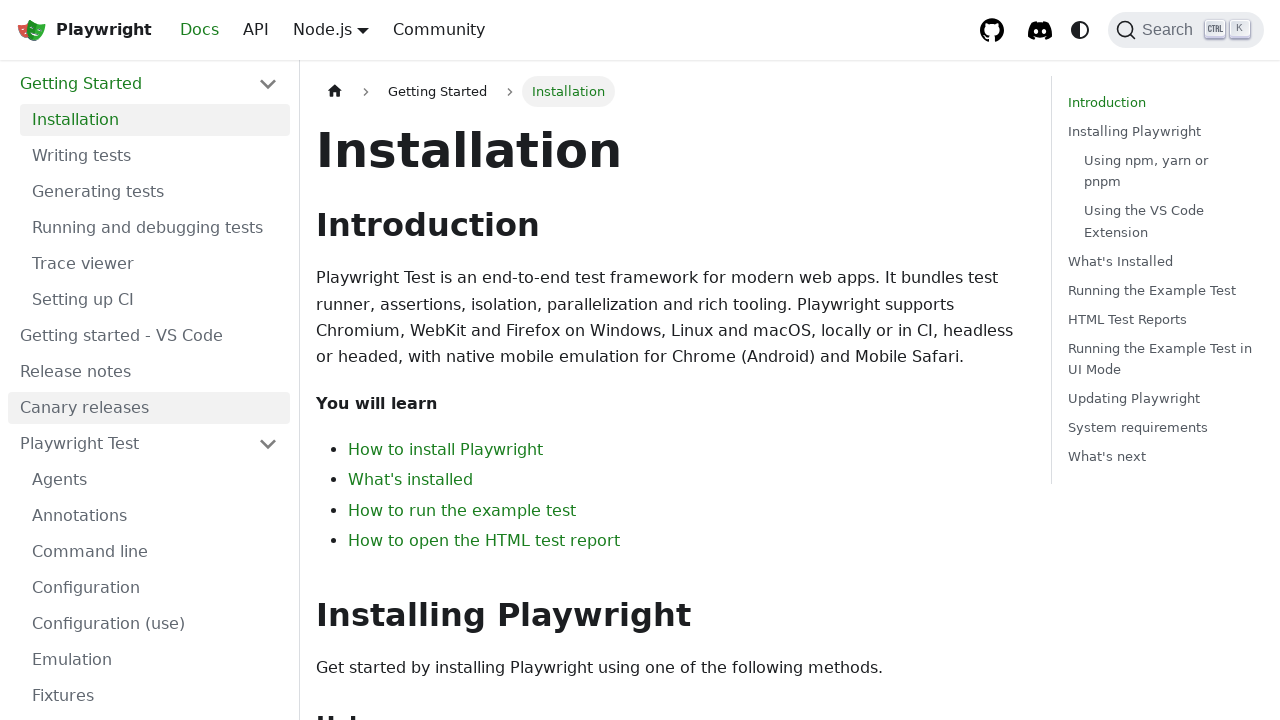